Tests a student registration form by filling in personal details including first name, last name, email, gender selection, mobile number, date of birth, and current address.

Starting URL: https://demoqa.com/automation-practice-form

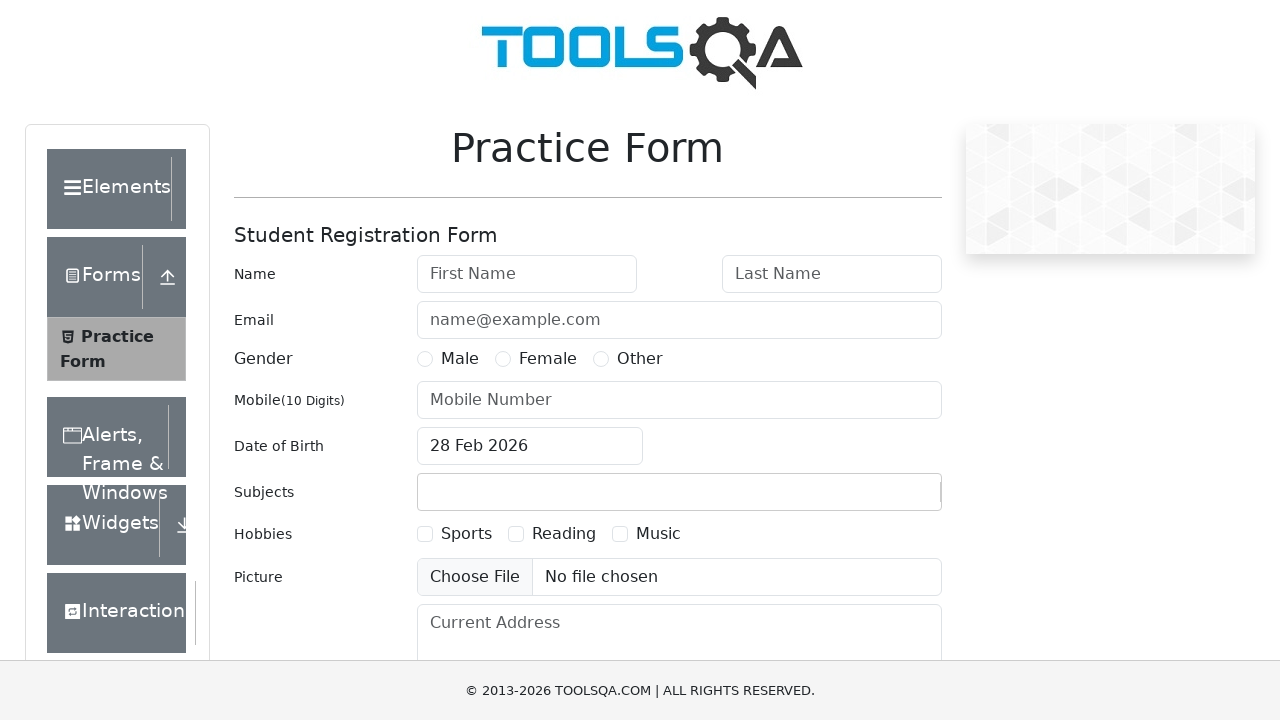

Filled first name field with 'Nikunj' on internal:attr=[placeholder="First Name"i]
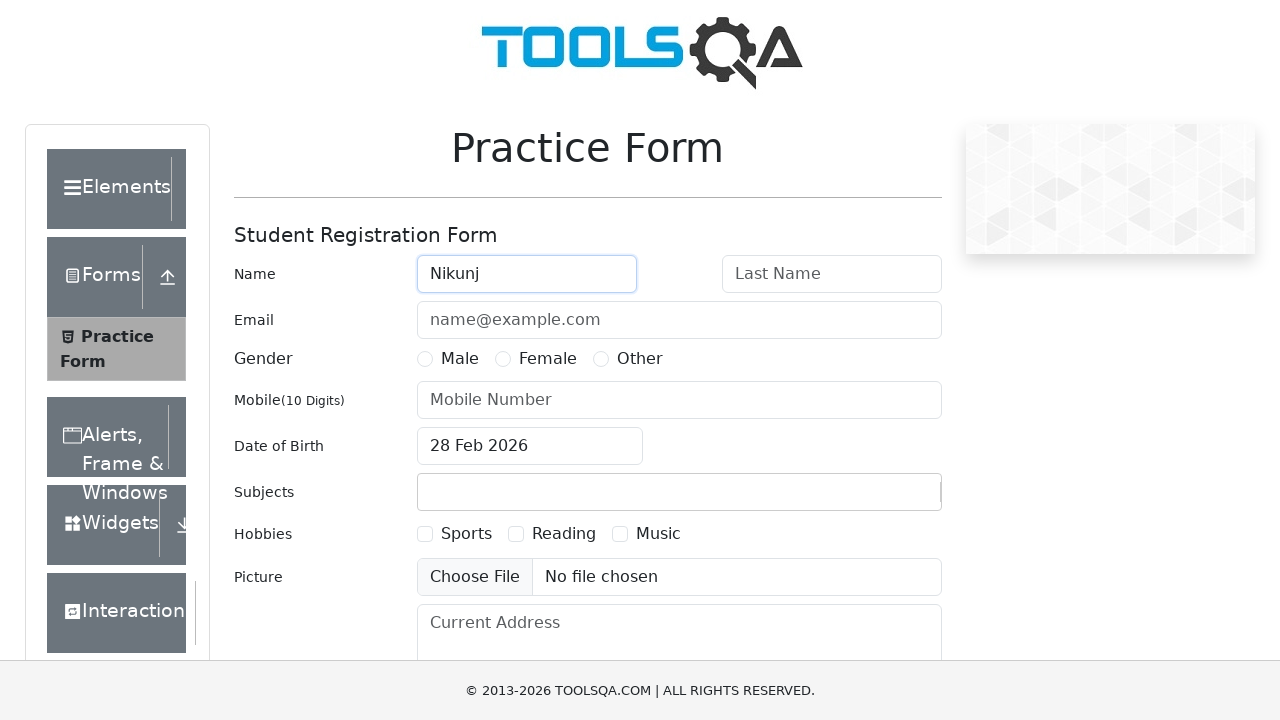

Filled last name field with 'Basnet' on internal:attr=[placeholder="Last Name"i]
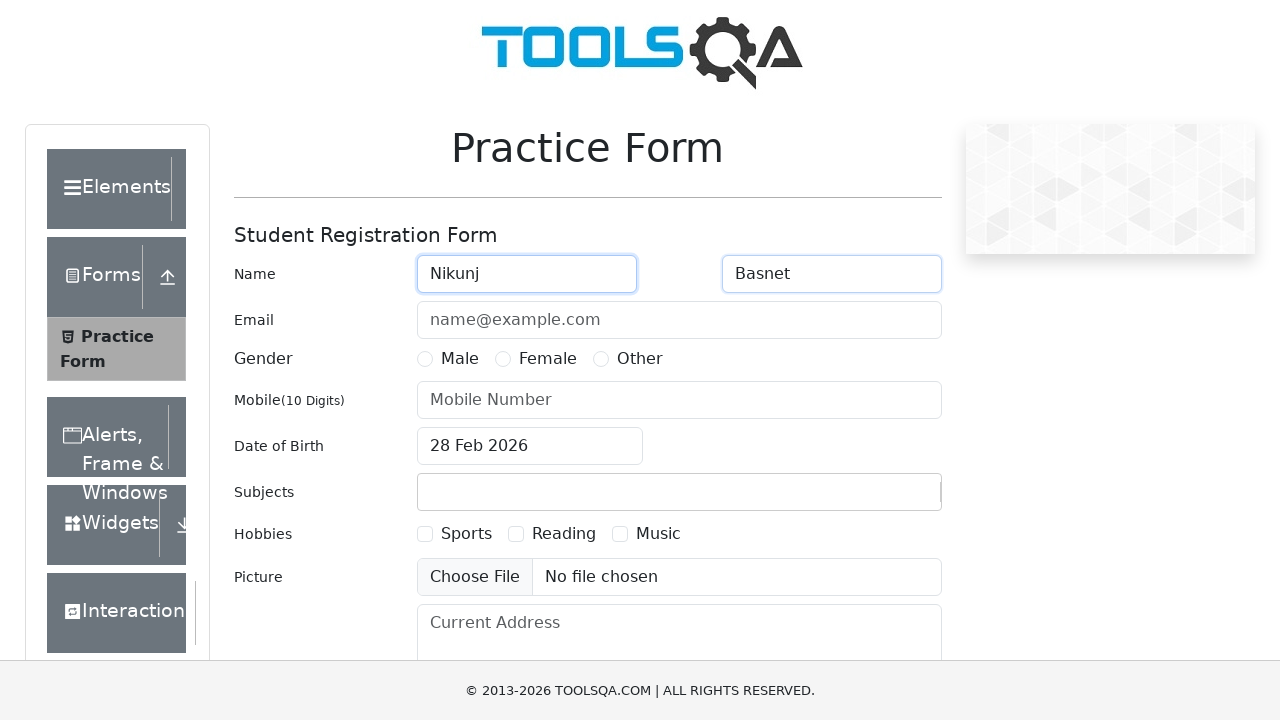

Filled email field with 'abc@test.com' on internal:attr=[placeholder="name@example.com"i]
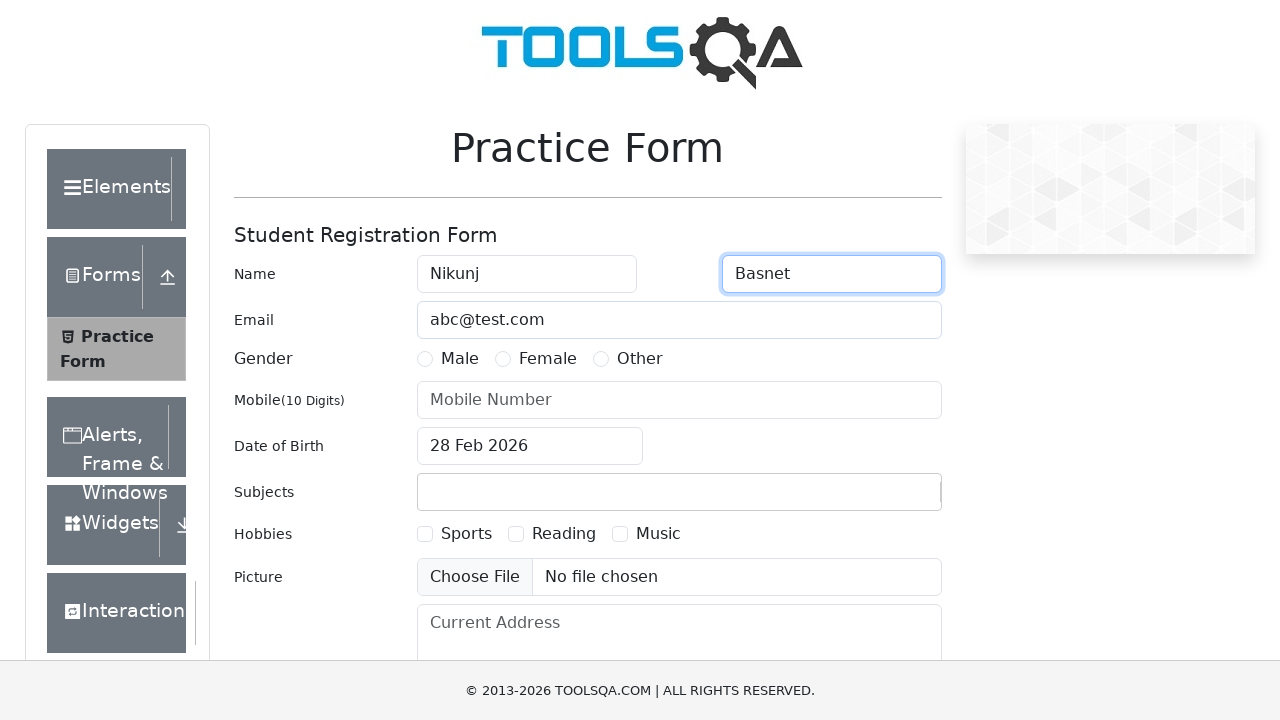

Selected 'Male' as gender at (460, 359) on internal:text="Male"s
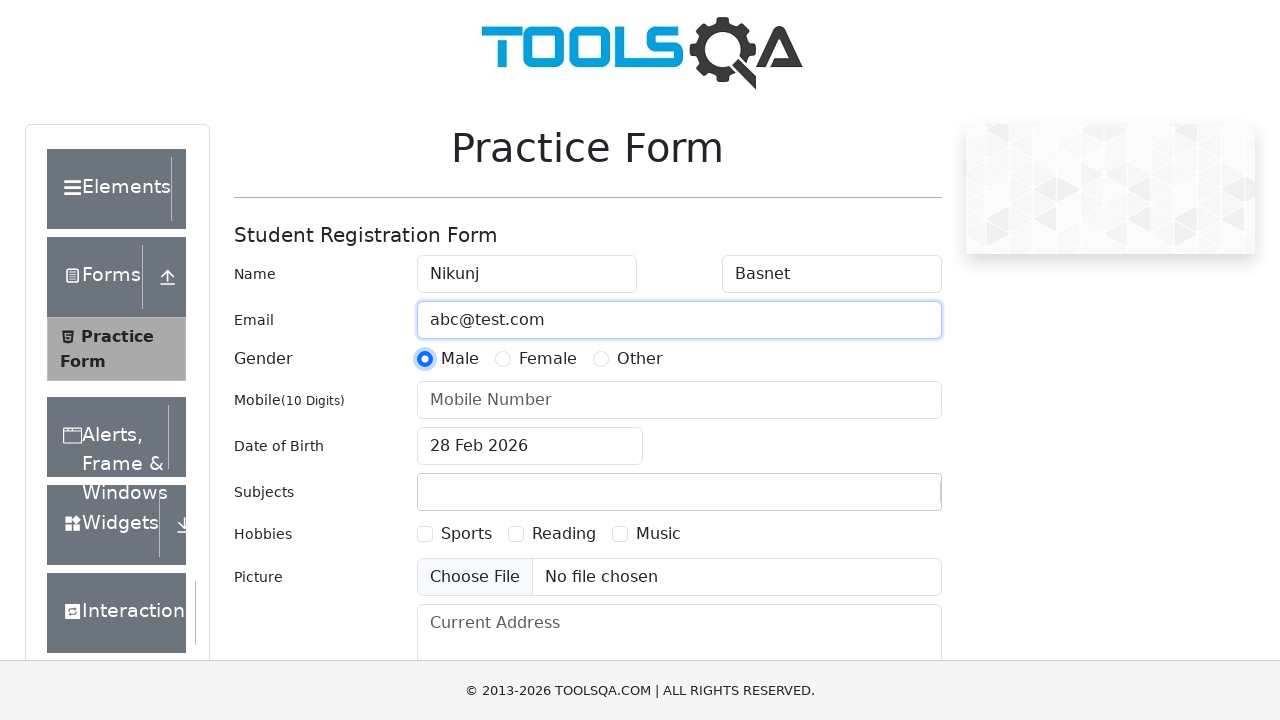

Filled mobile number field with '981665545' on internal:attr=[placeholder="Mobile Number"i]
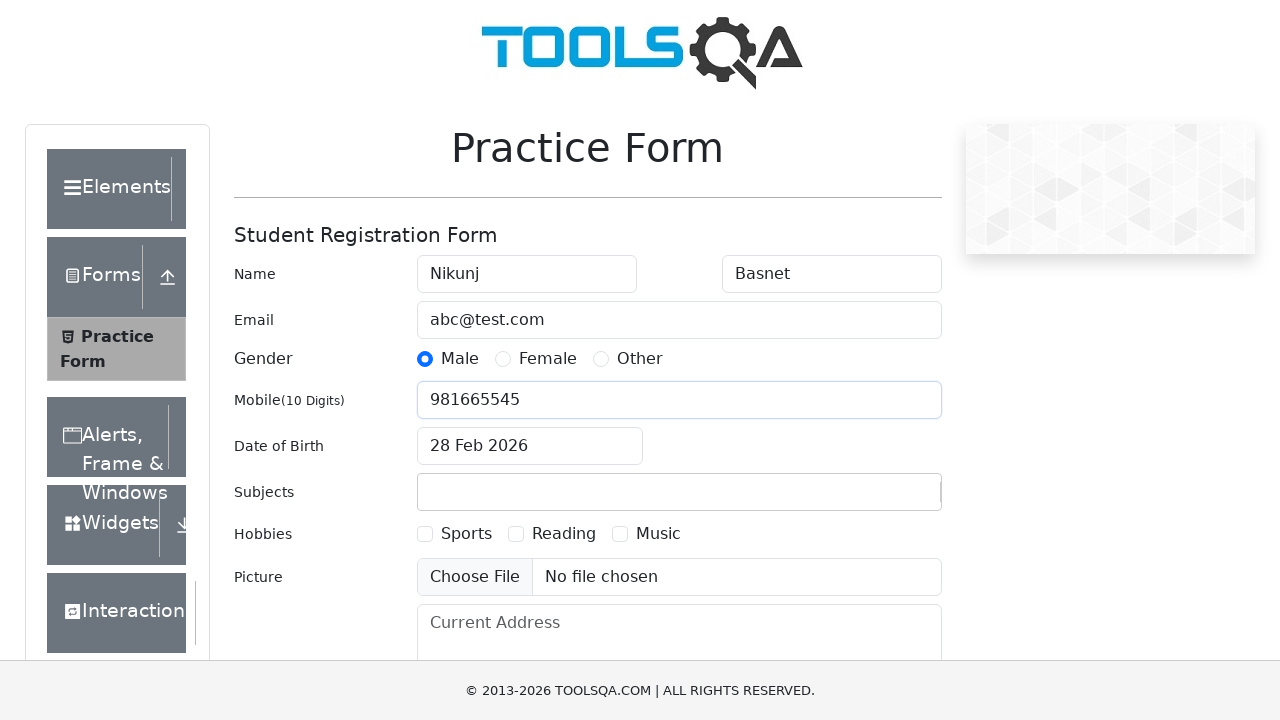

Clicked date of birth input to open calendar at (530, 446) on #dateOfBirthInput
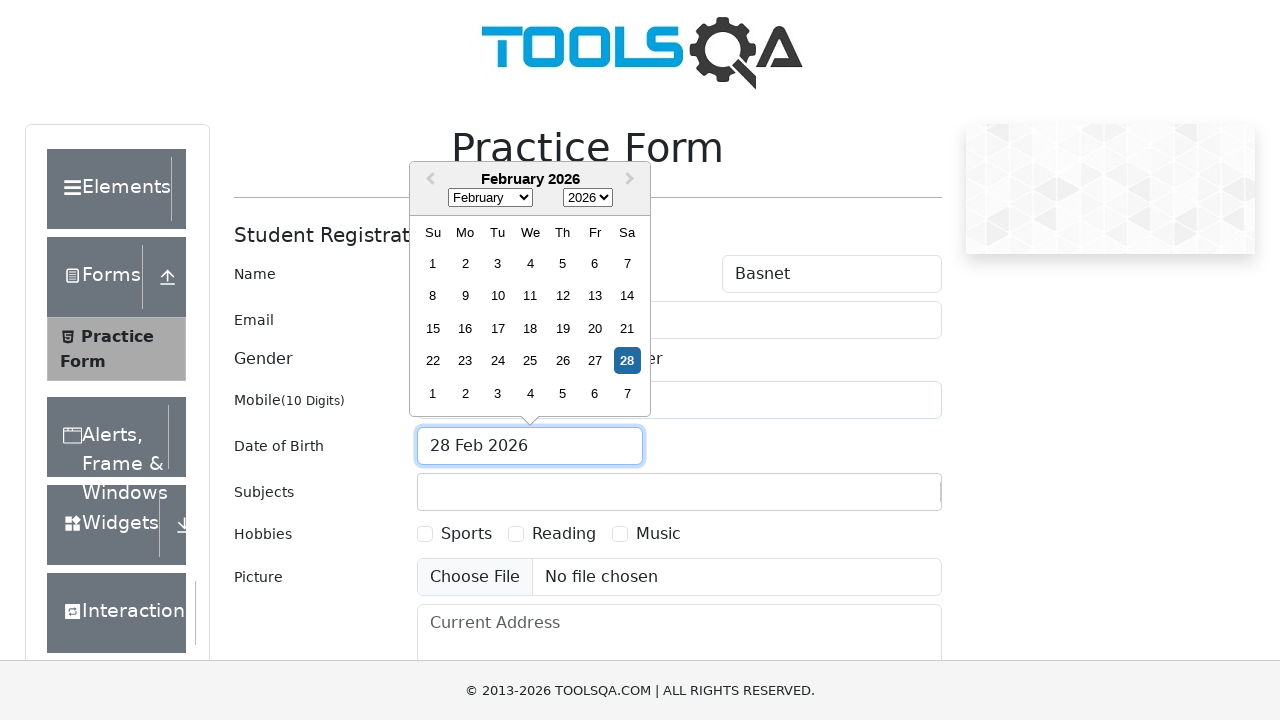

Selected month (May) from date picker dropdown on .react-datepicker__month-select
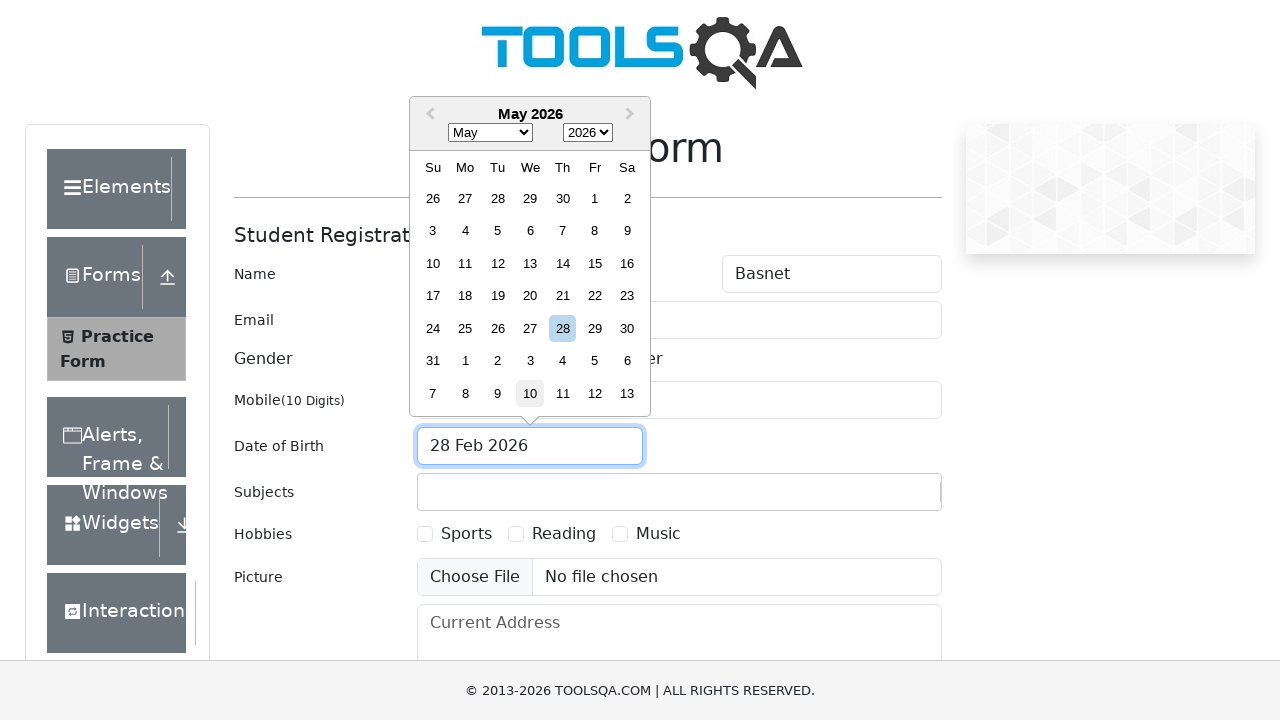

Selected day 4 from date picker calendar at (465, 231) on .react-datepicker__day--004:not(.react-datepicker__day--outside-month)
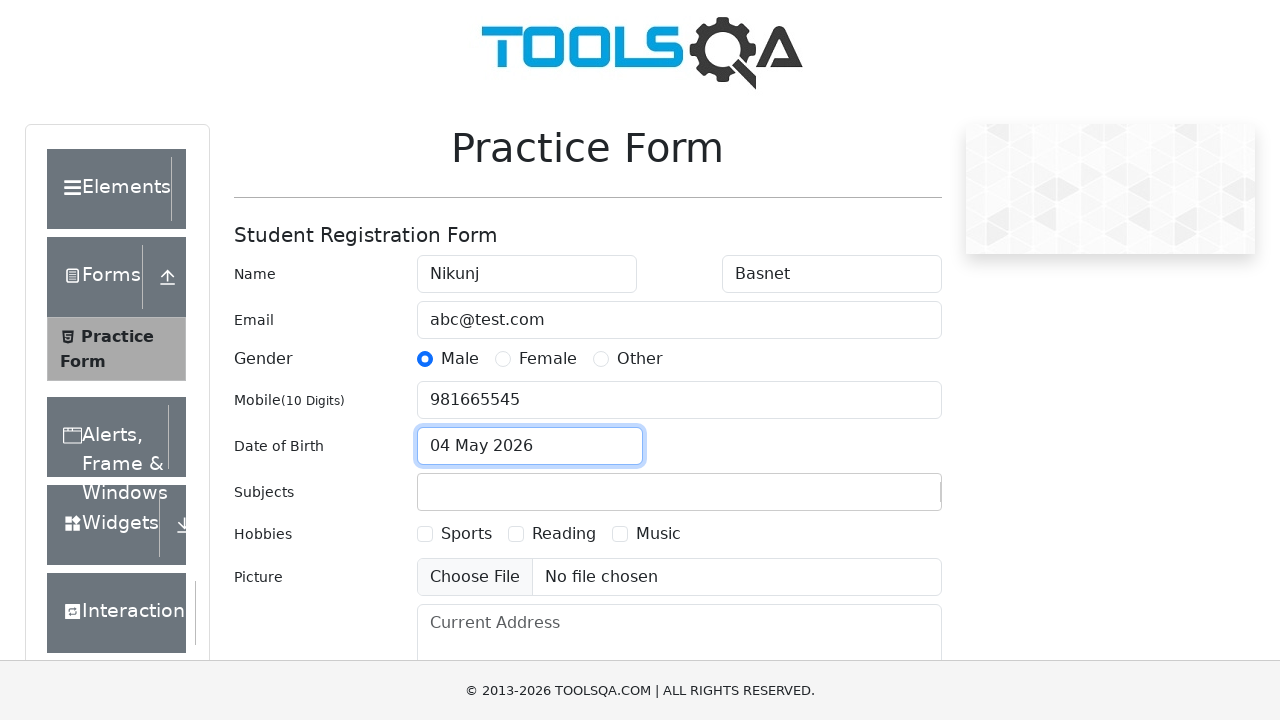

Filled current address field with 'Kaski' on internal:attr=[placeholder="Current Address"i]
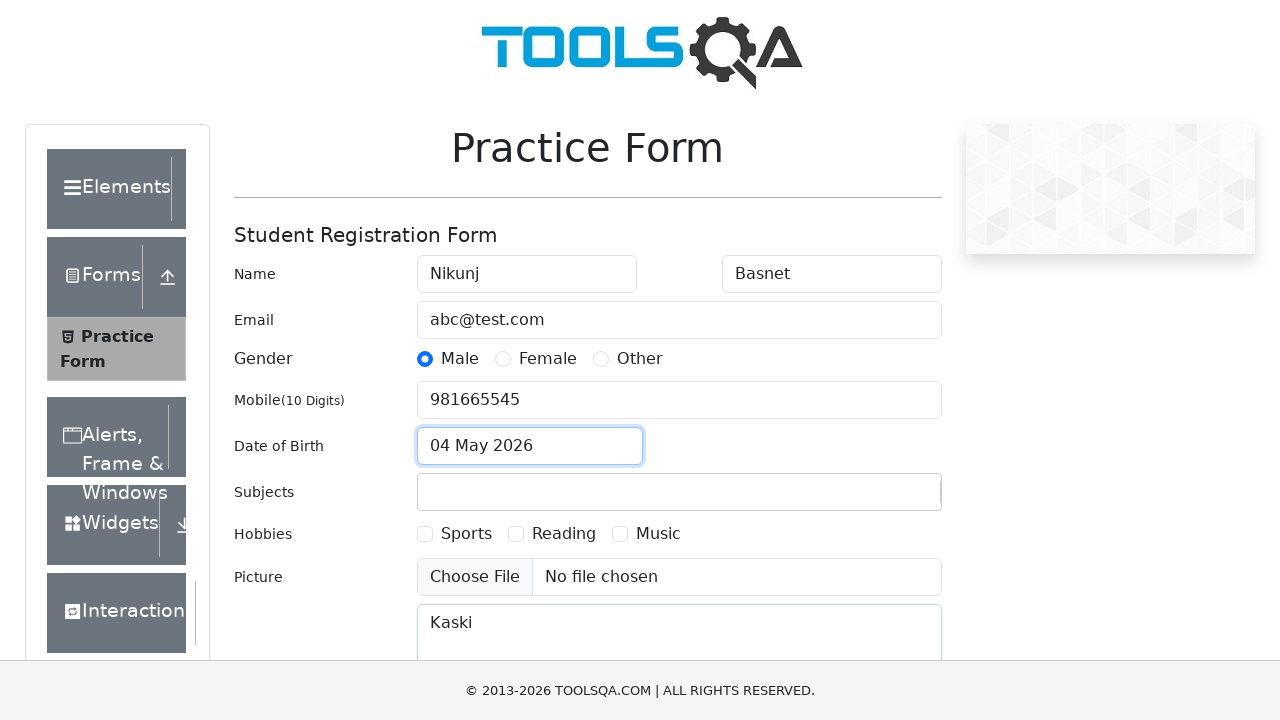

Waited 500ms for form to be filled
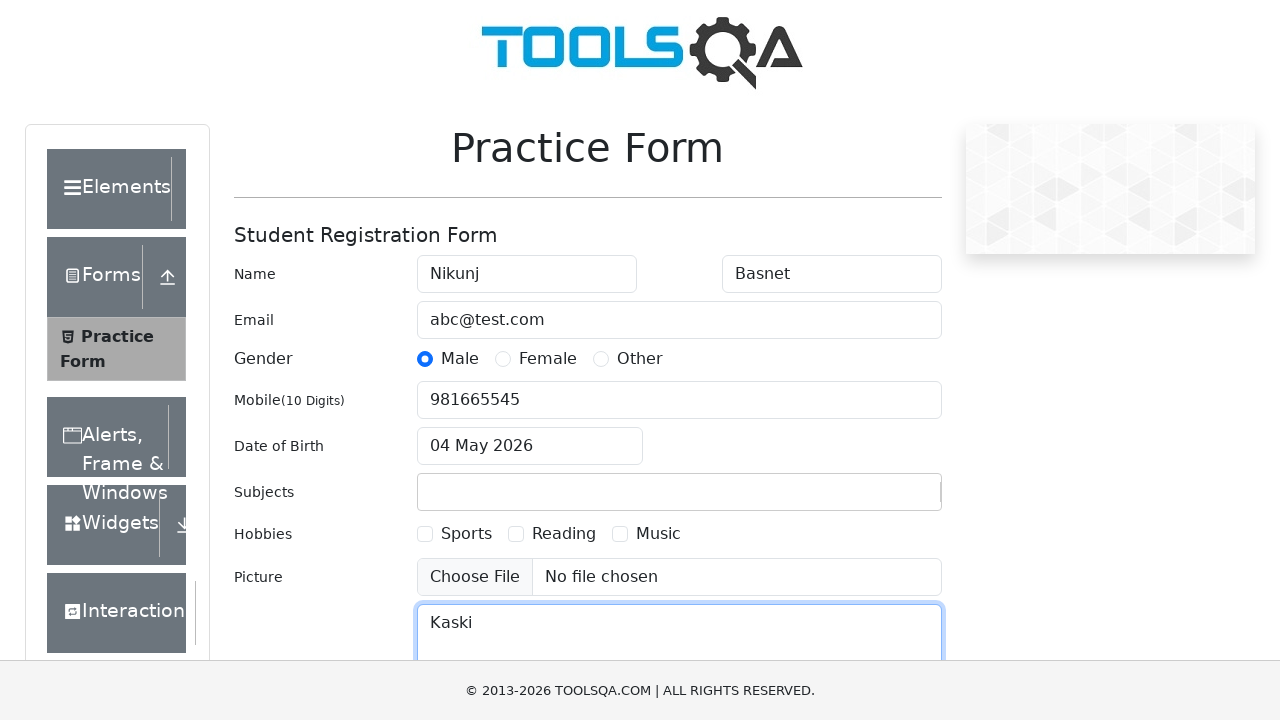

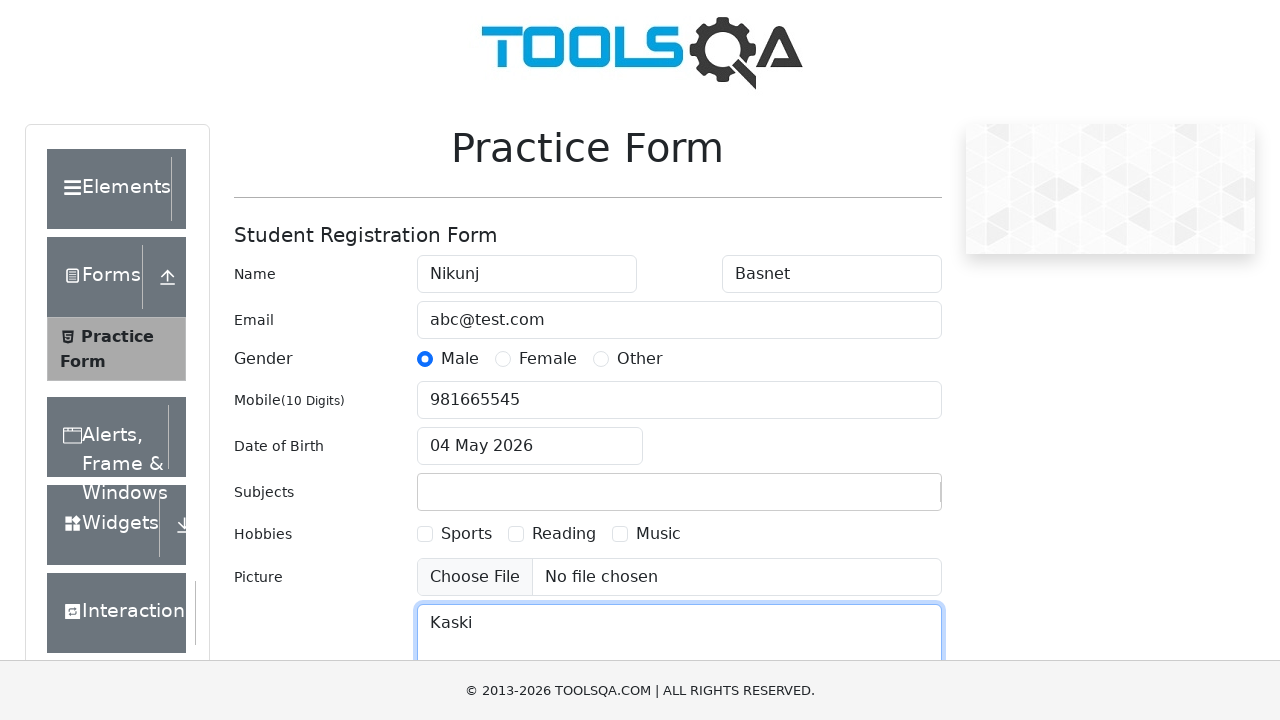